Tests password generator with "qwe123" and "gmail.com" using click submit, verifying specific expected output.

Starting URL: http://angel.net/~nic/passwd.current.html

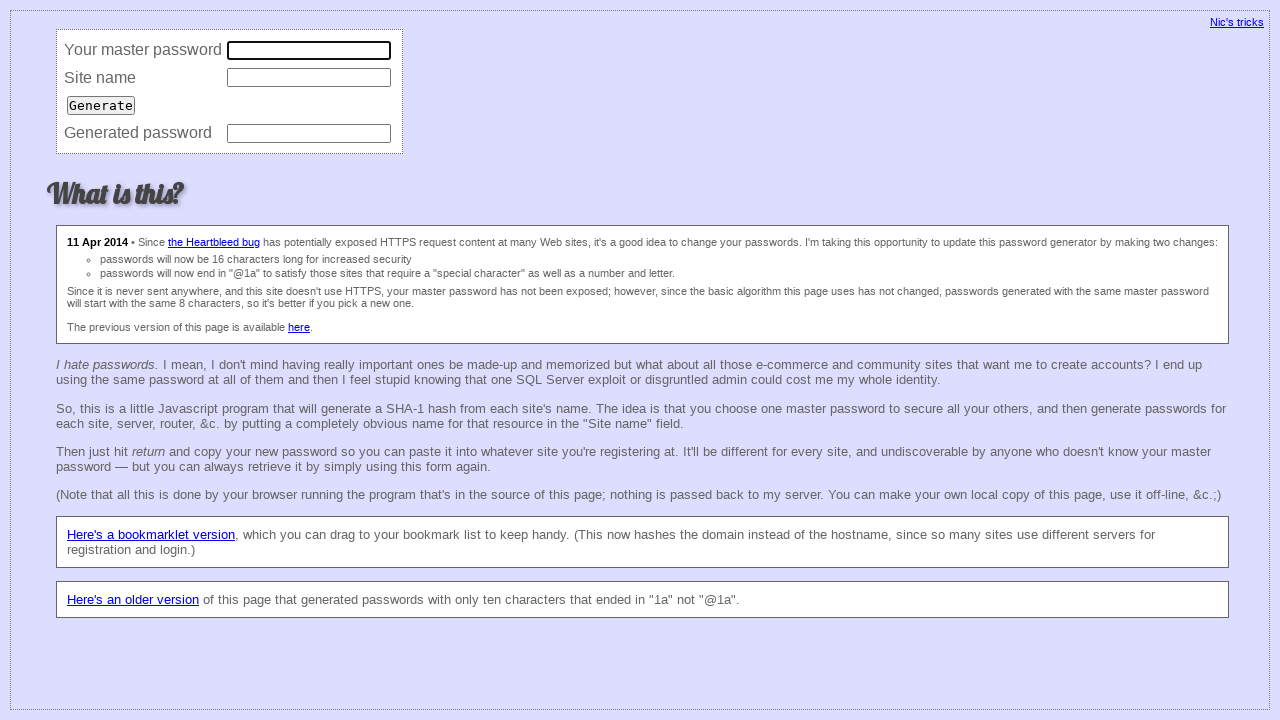

Filled master password field with 'qwe123' on input[name='master']
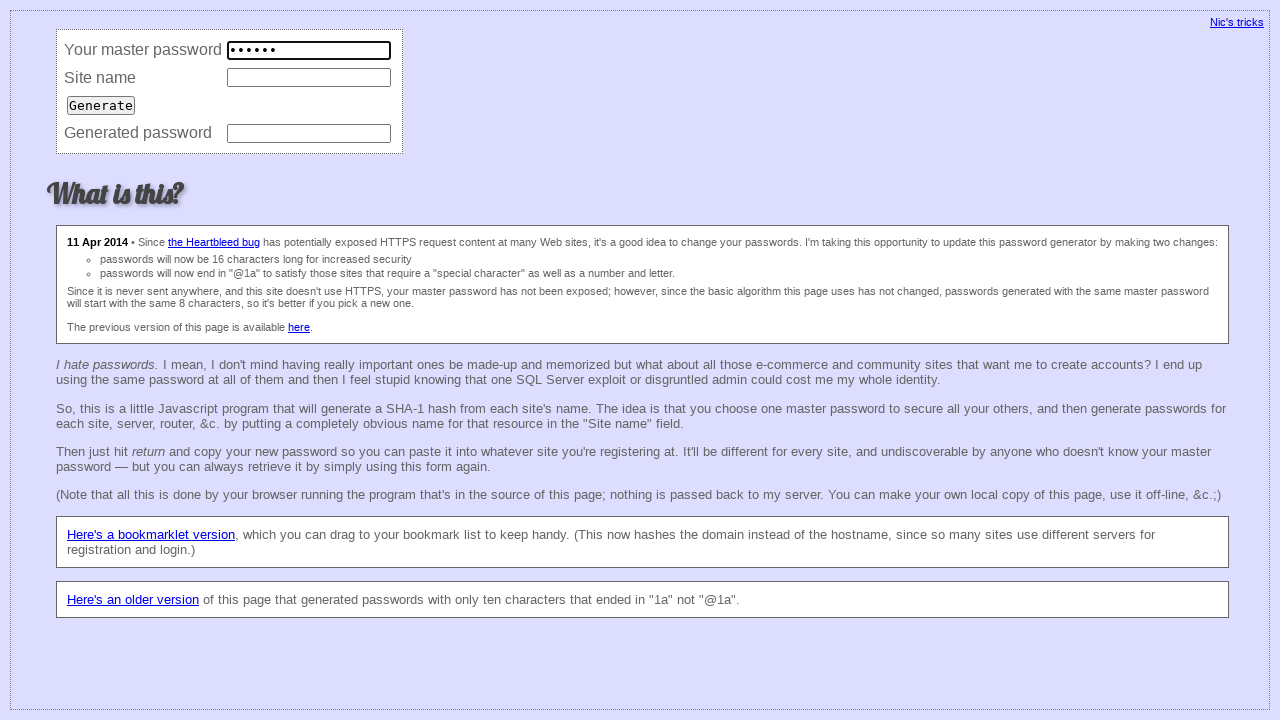

Filled site name field with 'gmail.com' on input[name='site']
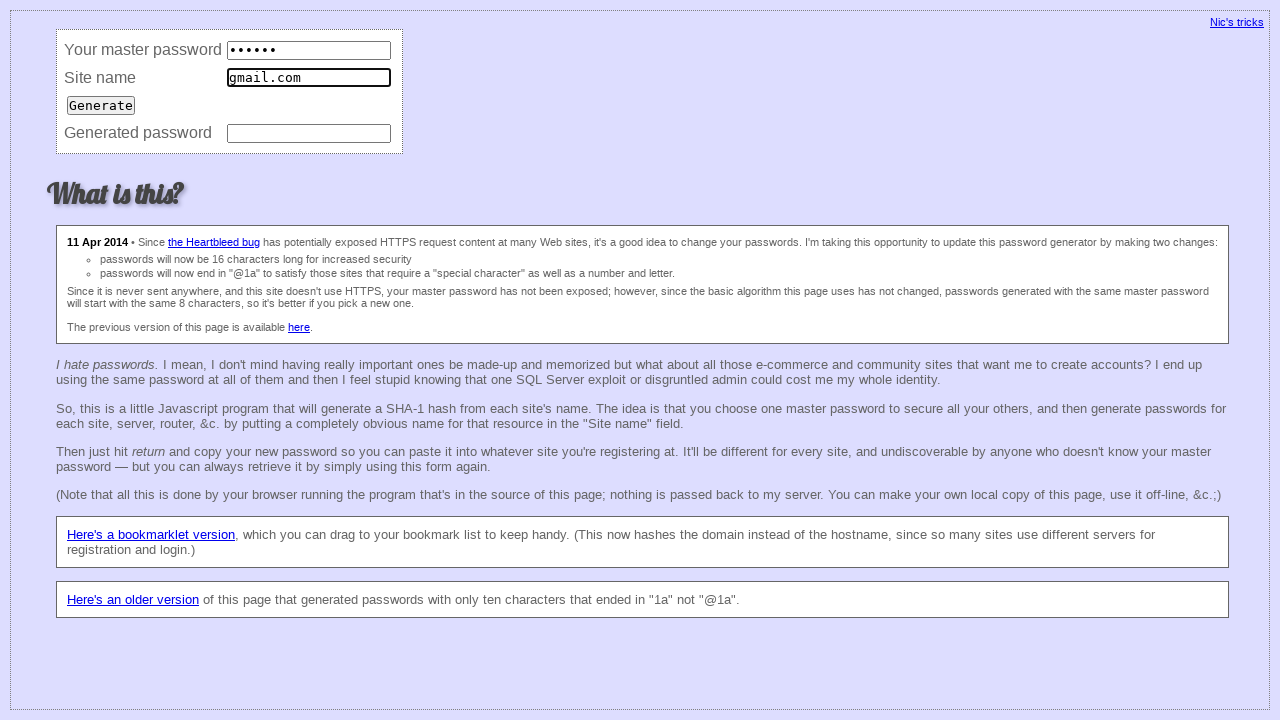

Clicked submit button to generate password at (101, 105) on input[type='submit']
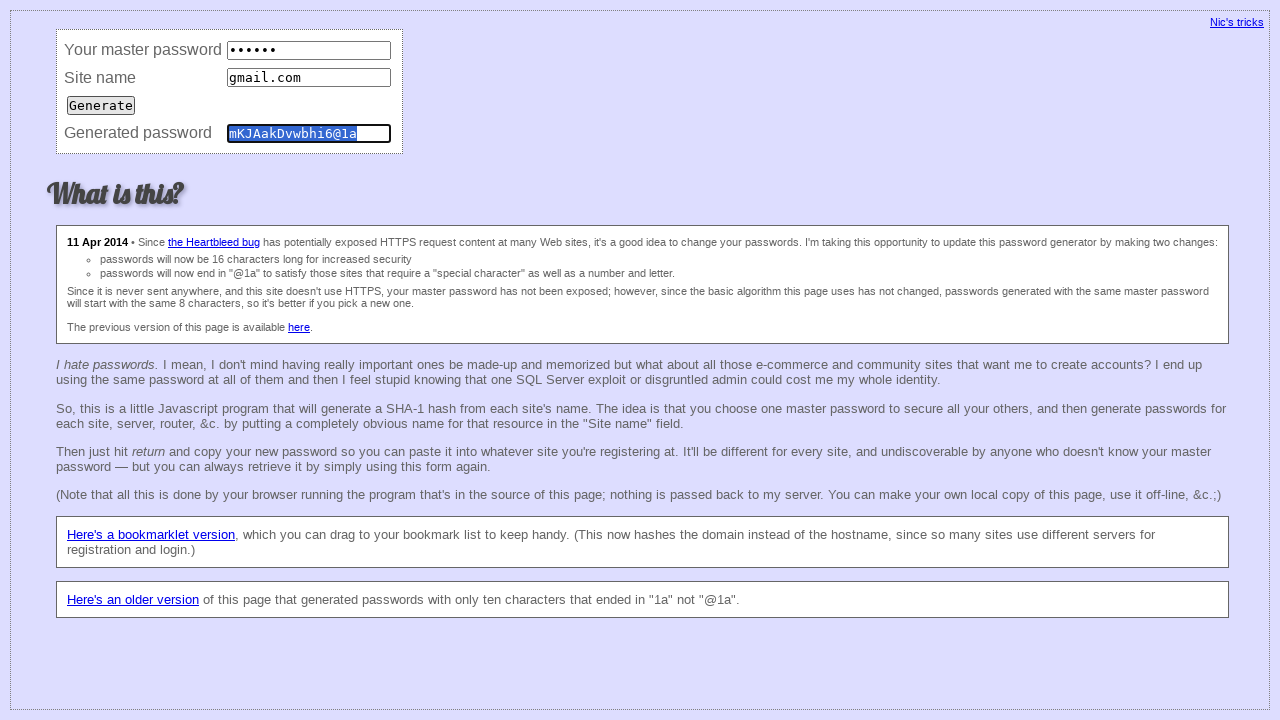

Verified password field contains expected value 'mKJAakDvwbhi6@1a'
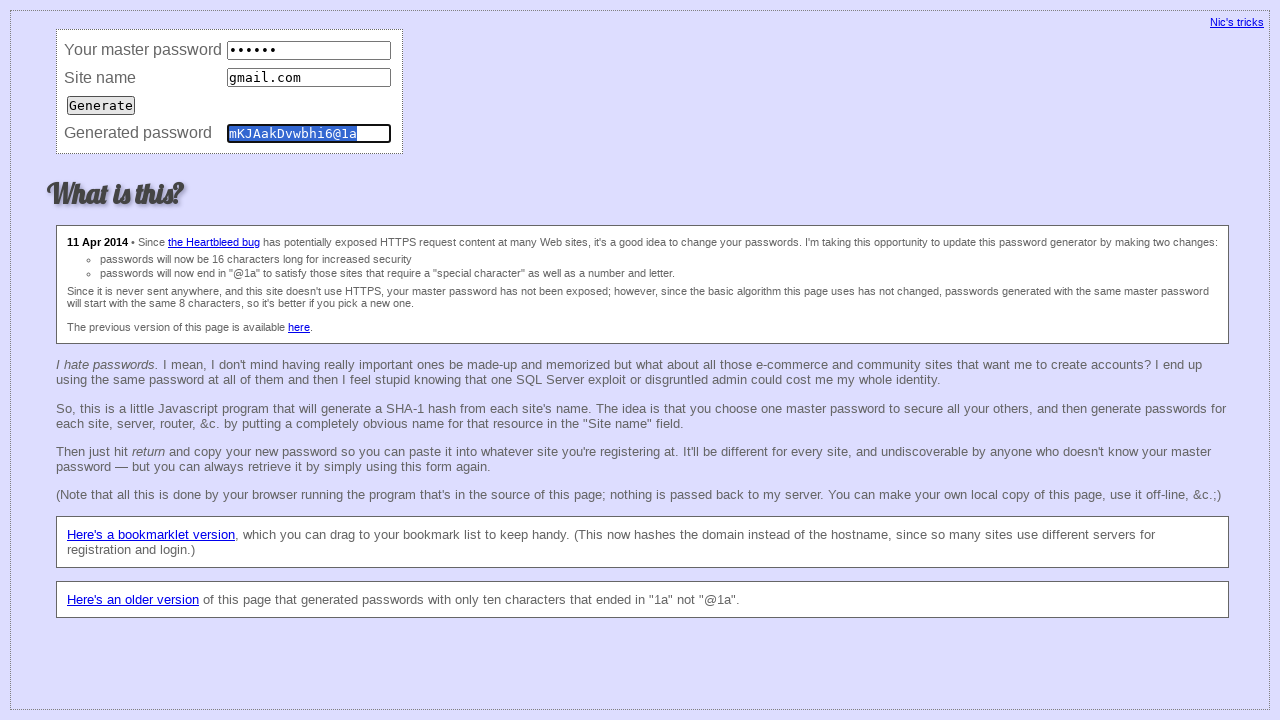

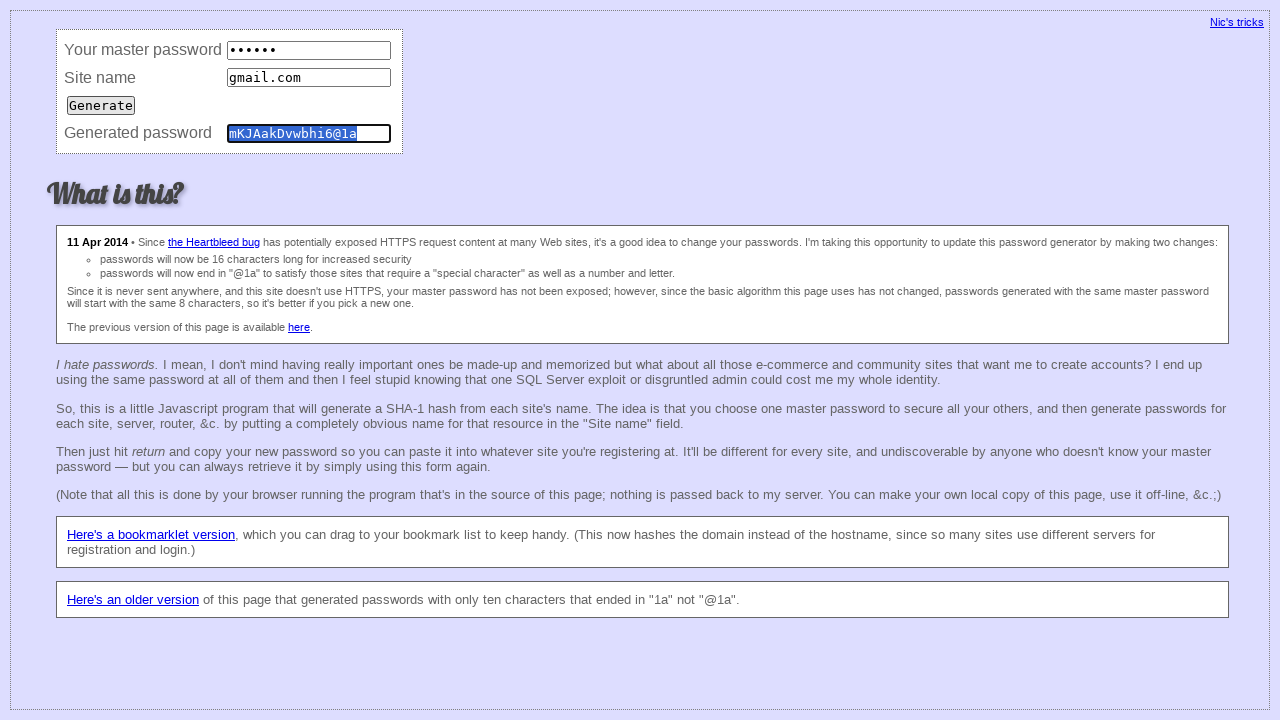